Tests window handling functionality by opening multiple windows, switching to a specific window based on title, interacting with elements, and closing child windows

Starting URL: https://www.hyrtutorials.com/p/window-handles-practice.html

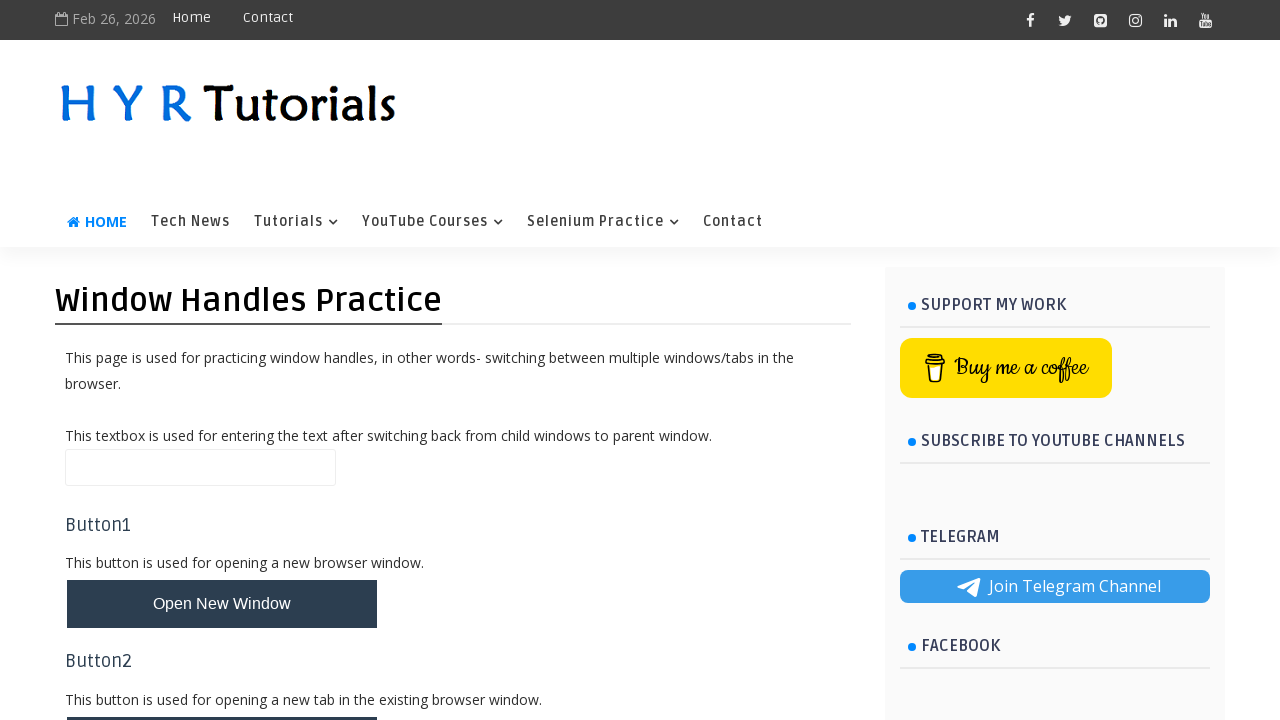

Clicked button to open new windows at (222, 361) on button#newWindowsBtn
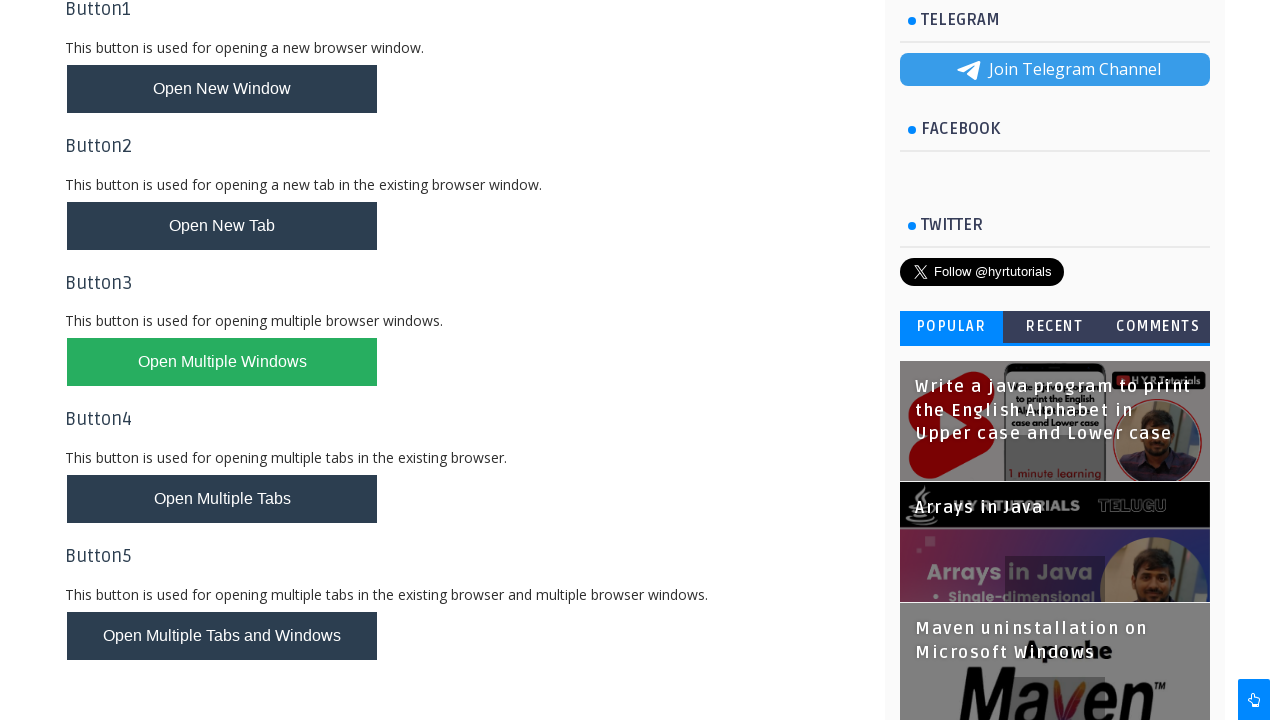

Waited 1 second for new windows to open
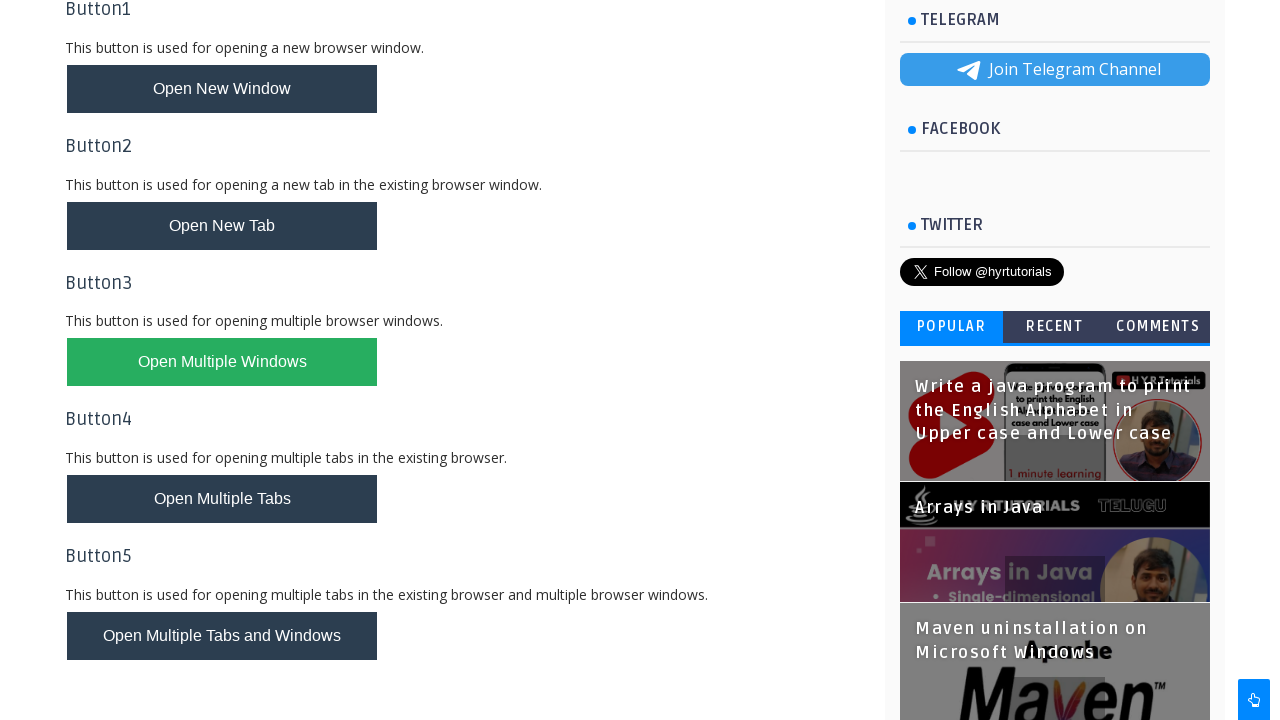

Retrieved all open pages/windows from context
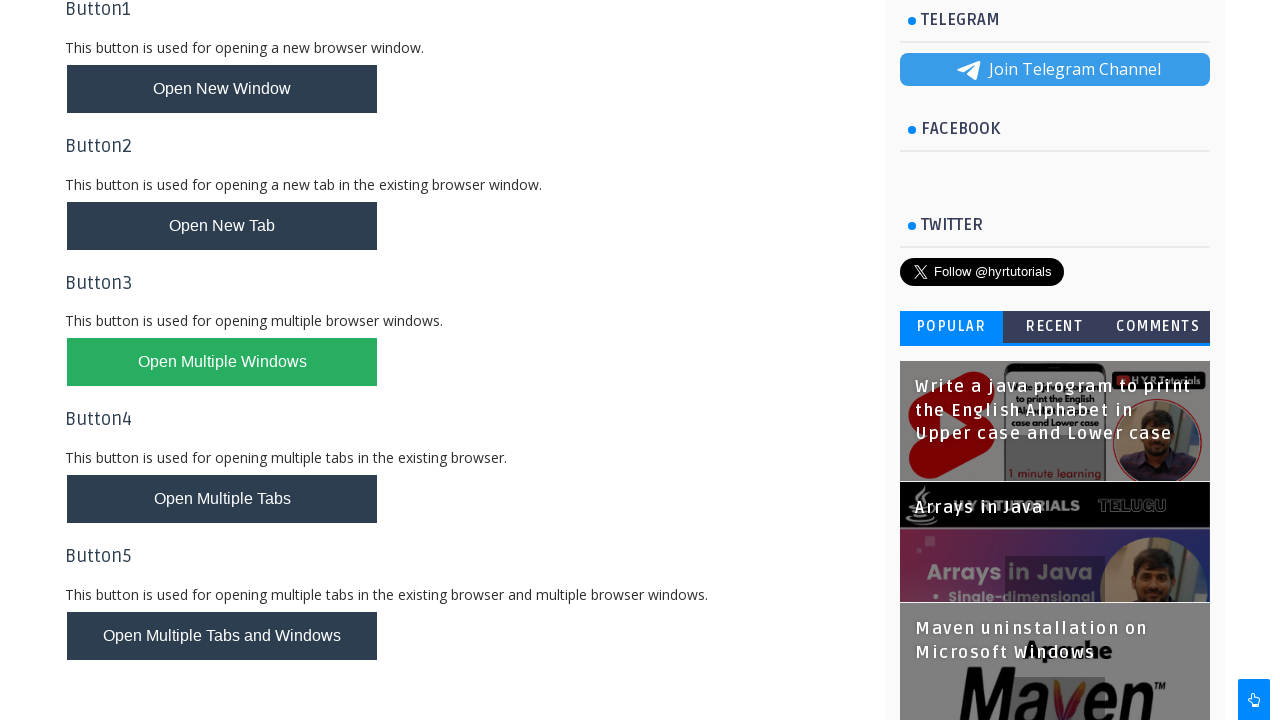

Found target window with 'Basic Controls' in title
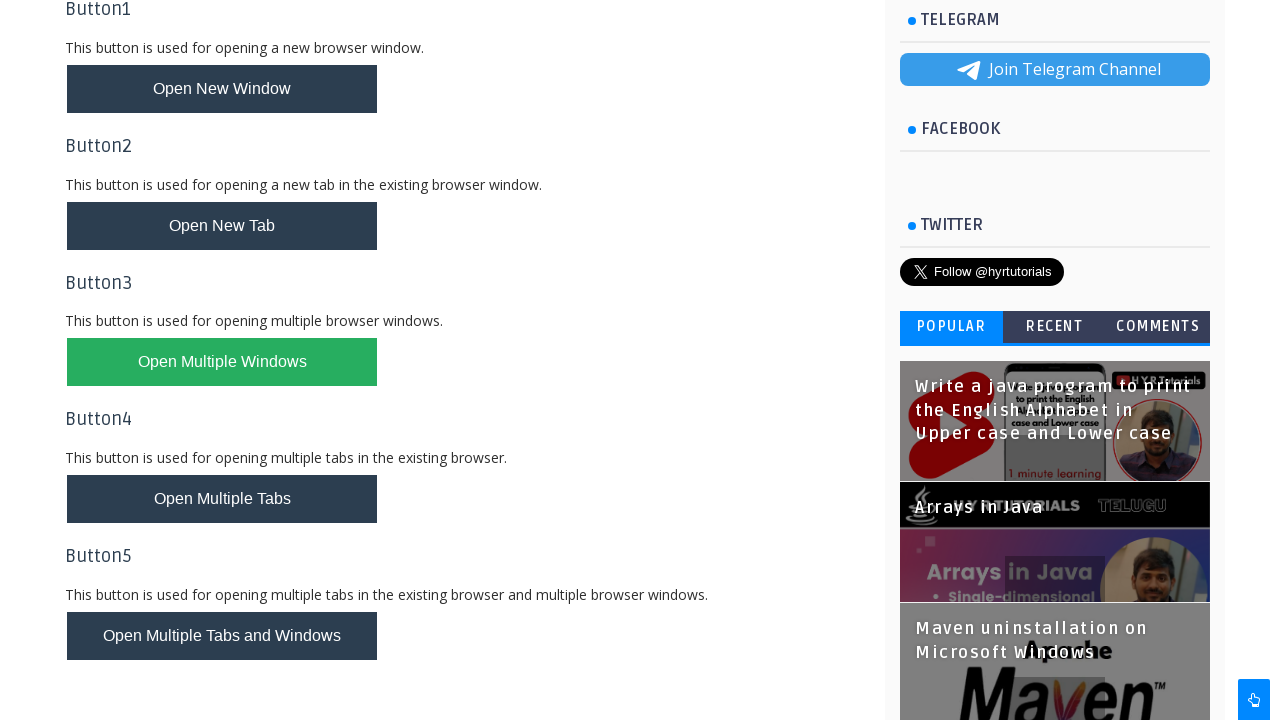

Clicked female radio button in target window at (242, 225) on #femalerb
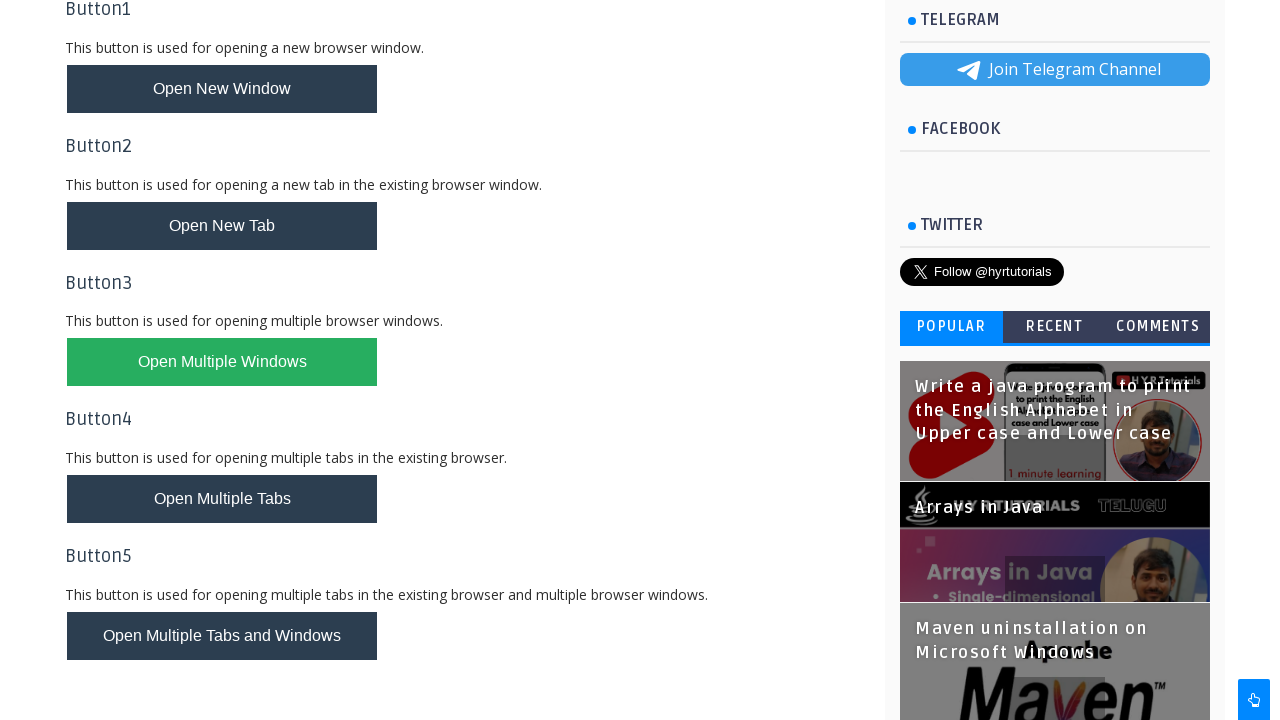

Closed child window
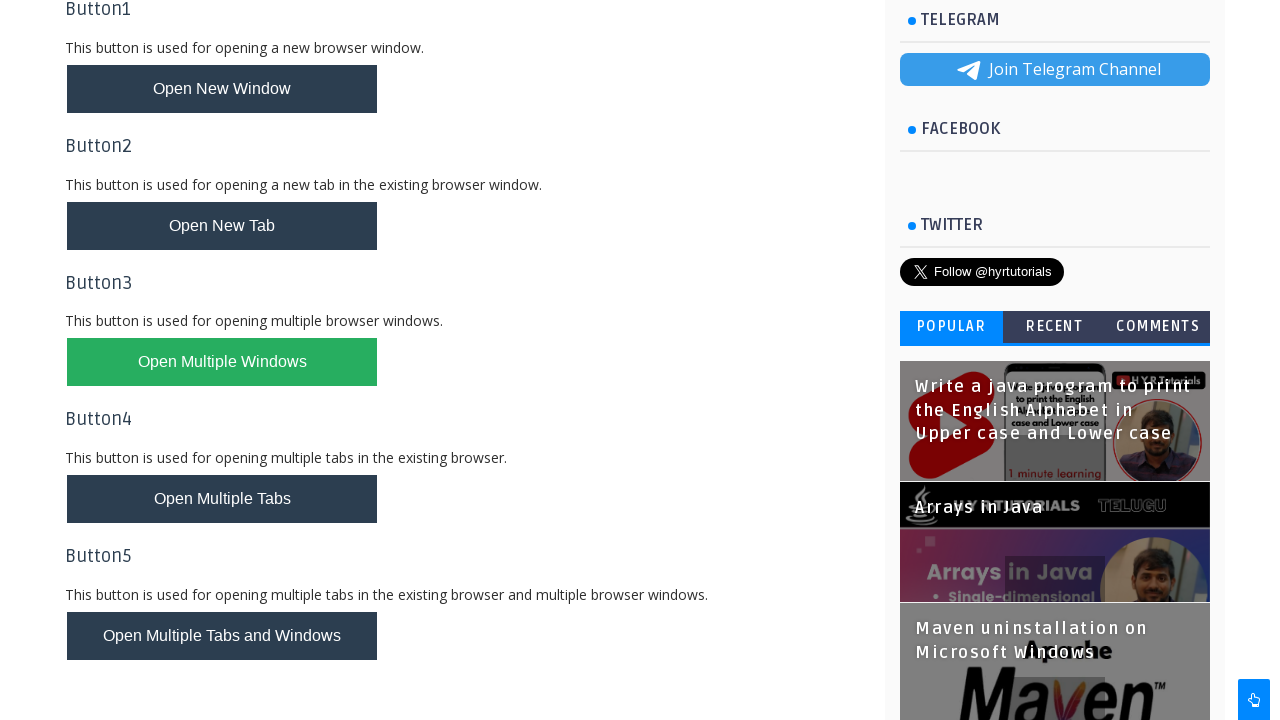

Closed child window
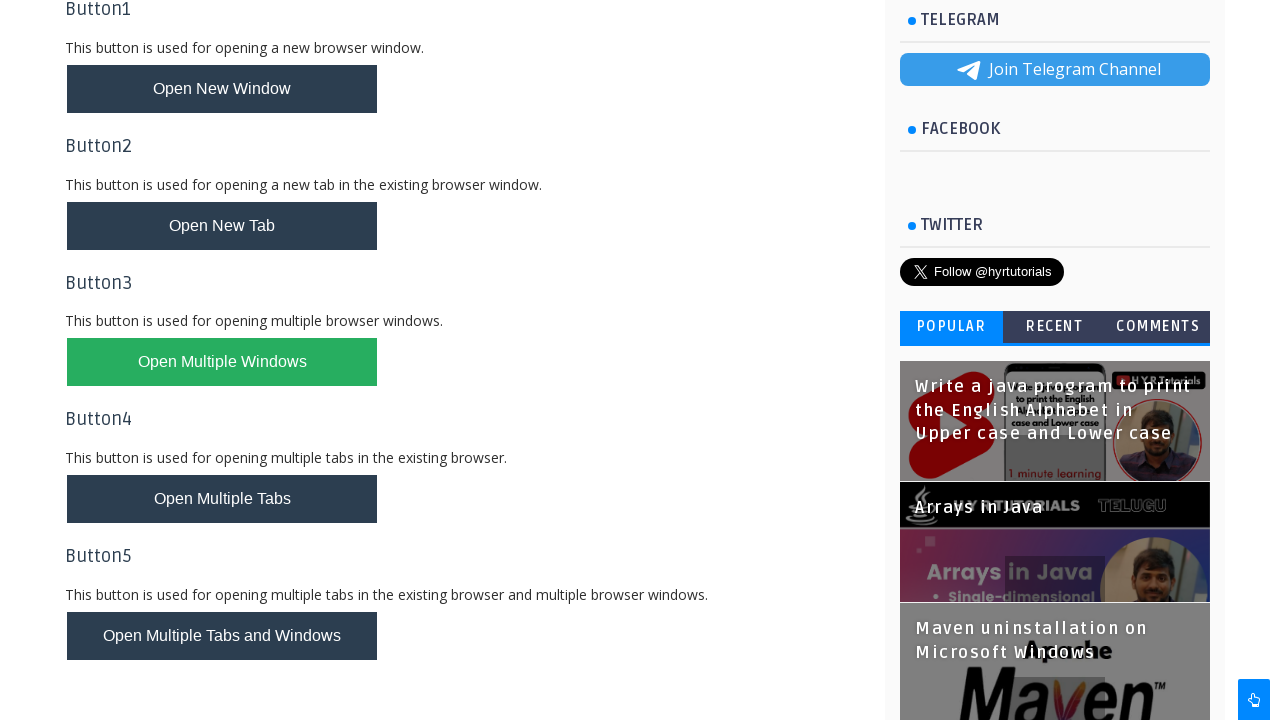

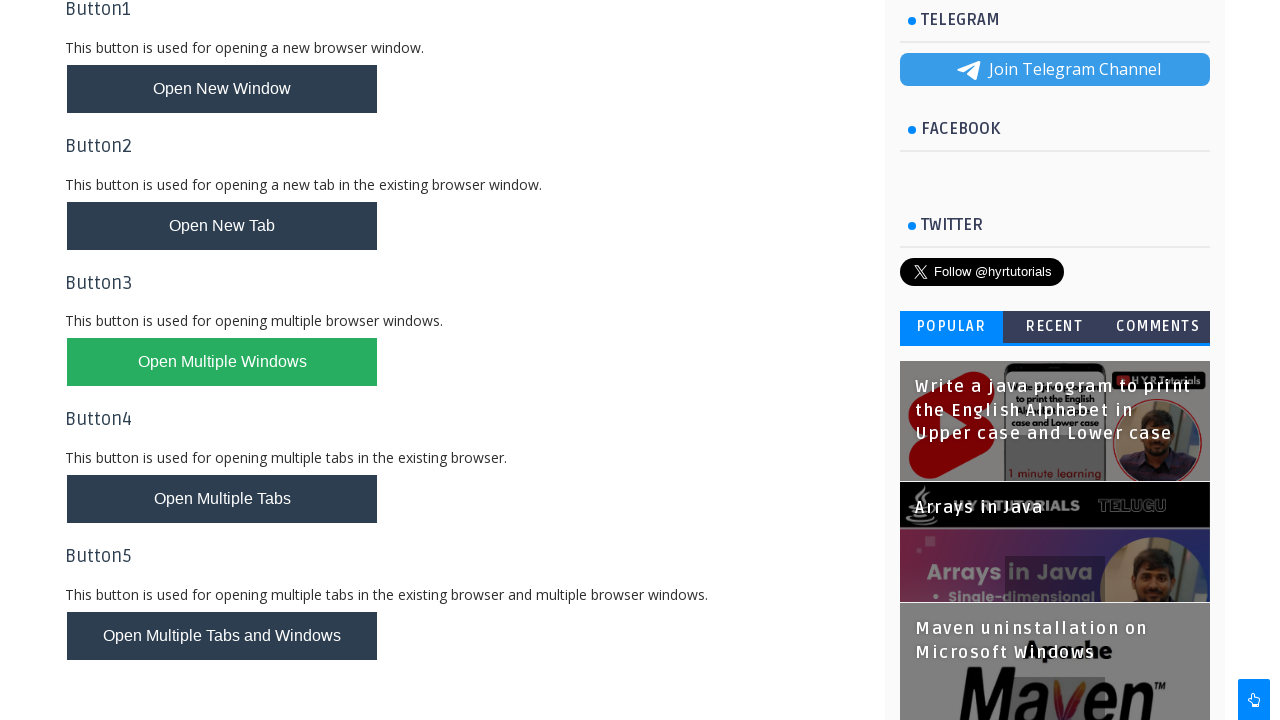